Tests that the 'Clear completed' button appears after marking an item as complete

Starting URL: https://demo.playwright.dev/todomvc

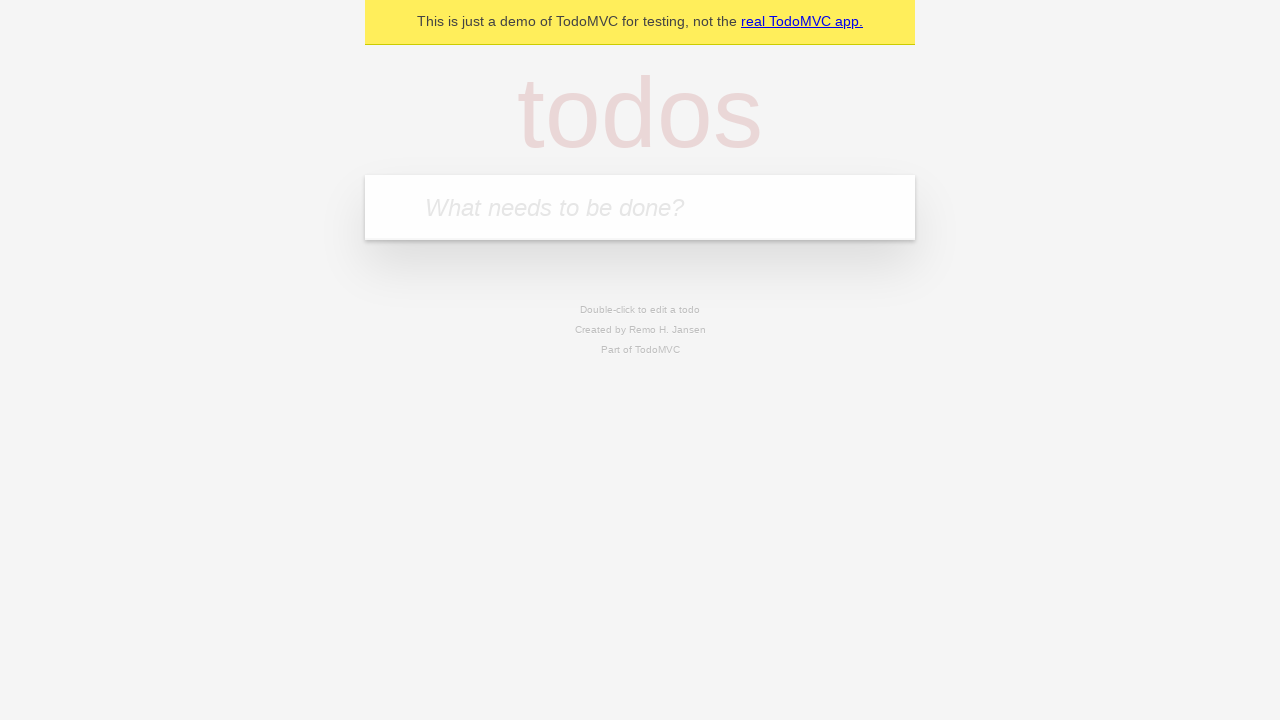

Filled todo input with 'buy some cheese' on internal:attr=[placeholder="What needs to be done?"i]
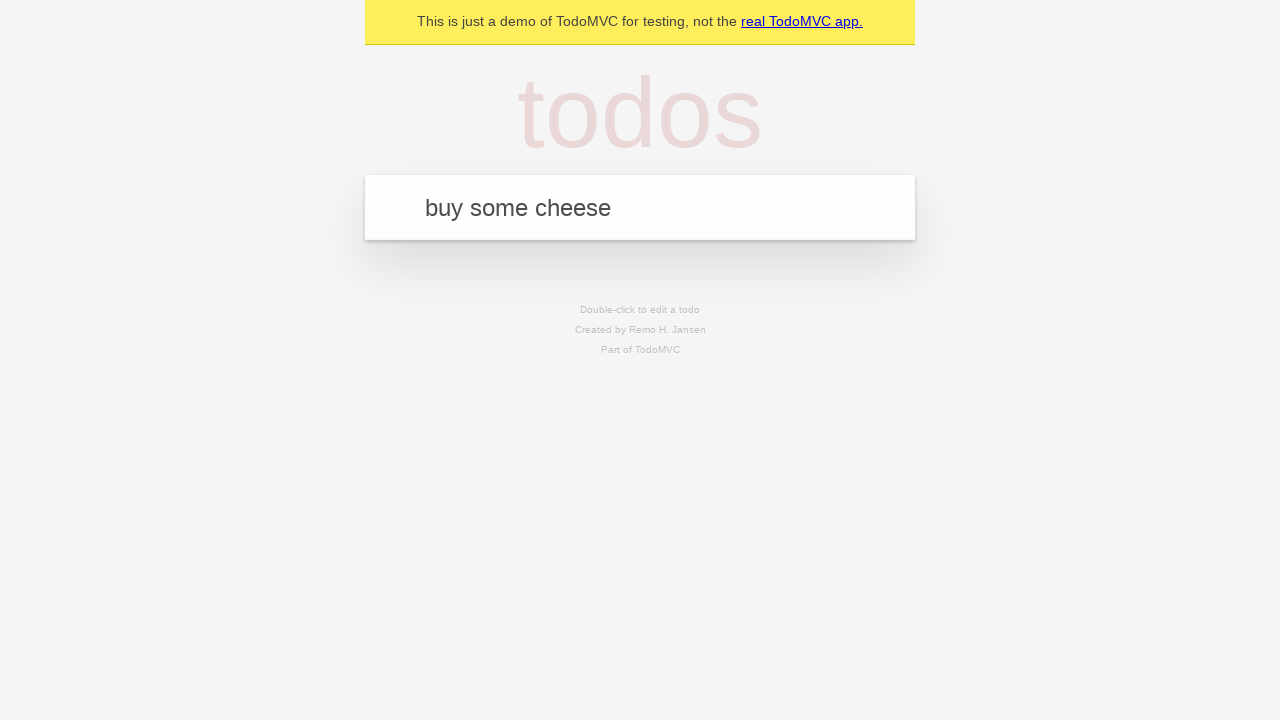

Pressed Enter to add 'buy some cheese' to the todo list on internal:attr=[placeholder="What needs to be done?"i]
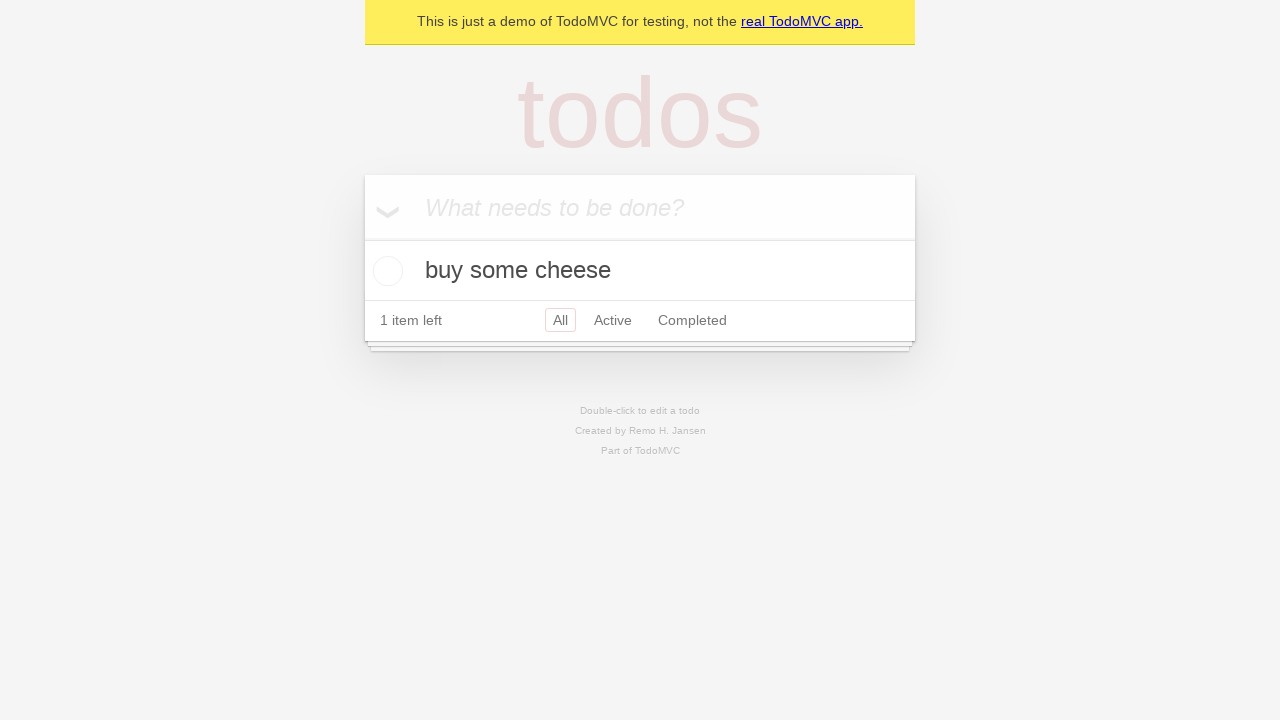

Filled todo input with 'feed the cat' on internal:attr=[placeholder="What needs to be done?"i]
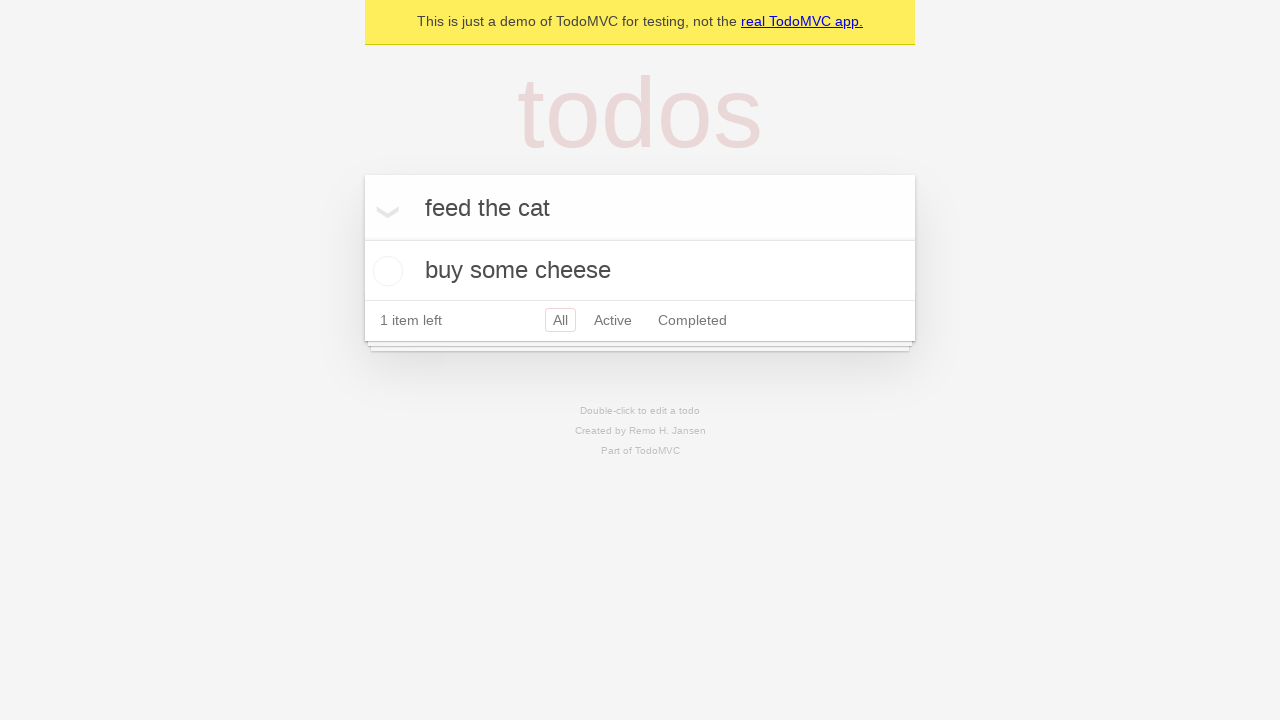

Pressed Enter to add 'feed the cat' to the todo list on internal:attr=[placeholder="What needs to be done?"i]
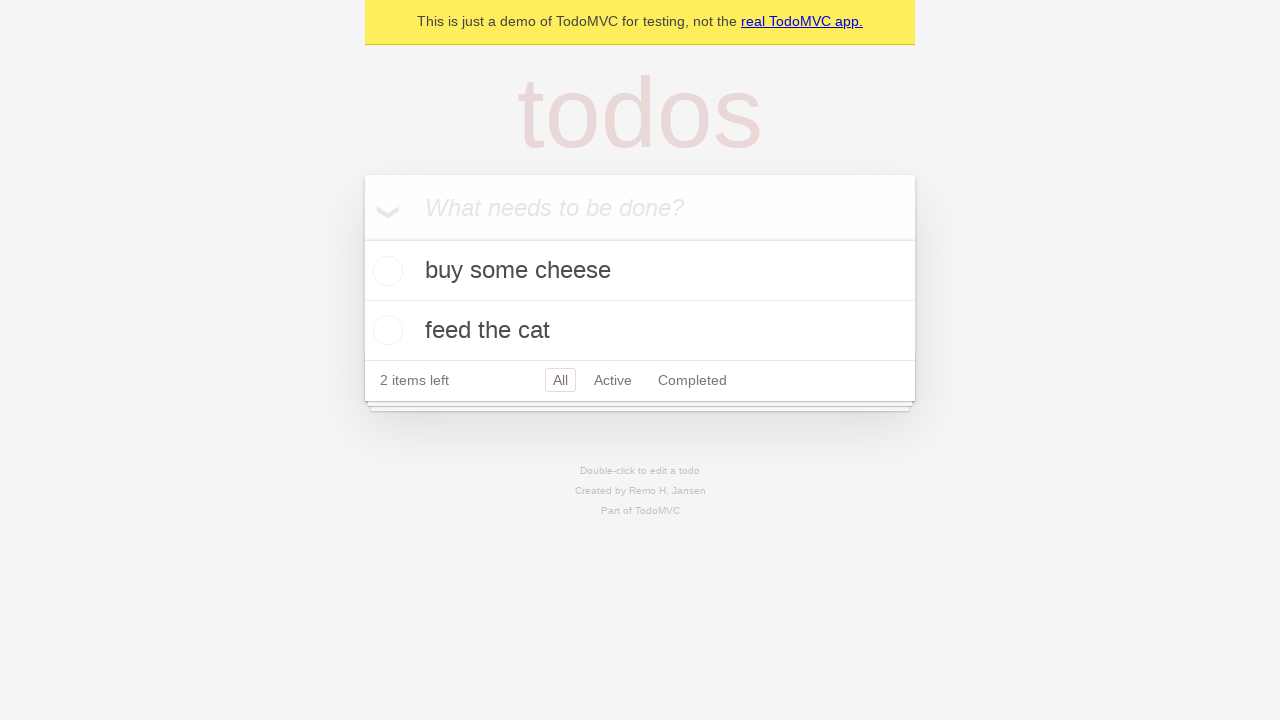

Filled todo input with 'book a doctors appointment' on internal:attr=[placeholder="What needs to be done?"i]
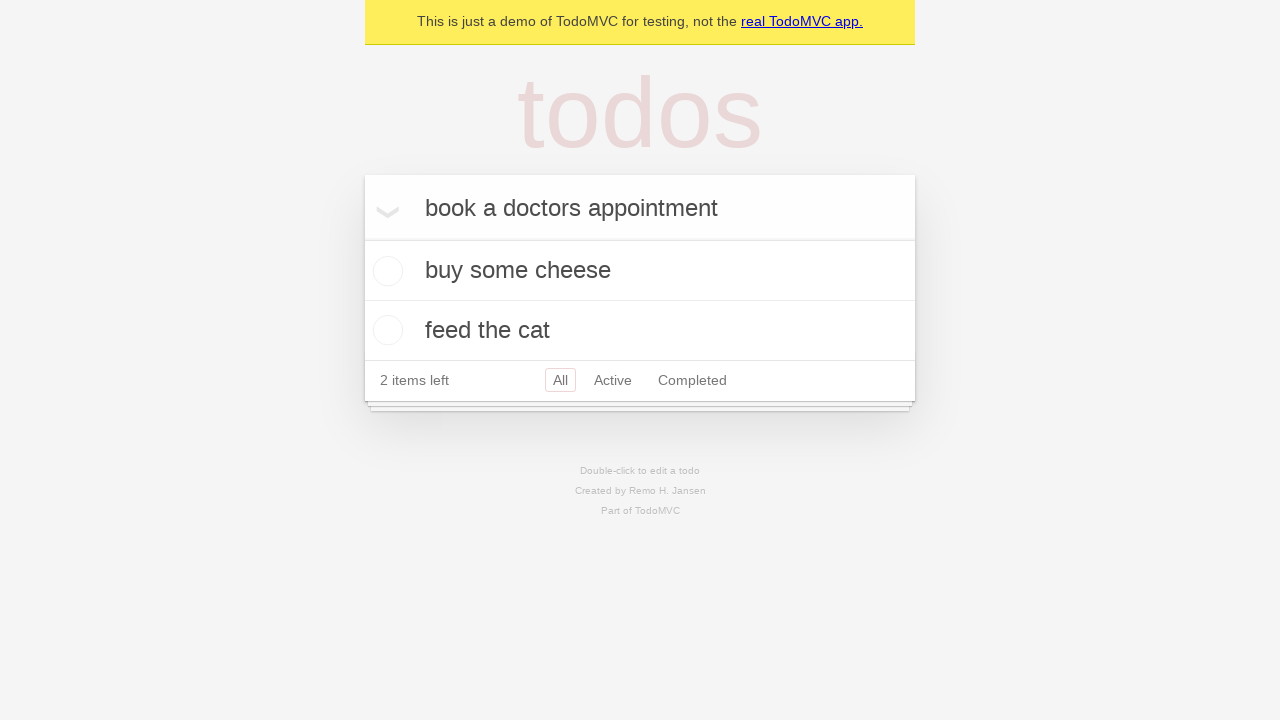

Pressed Enter to add 'book a doctors appointment' to the todo list on internal:attr=[placeholder="What needs to be done?"i]
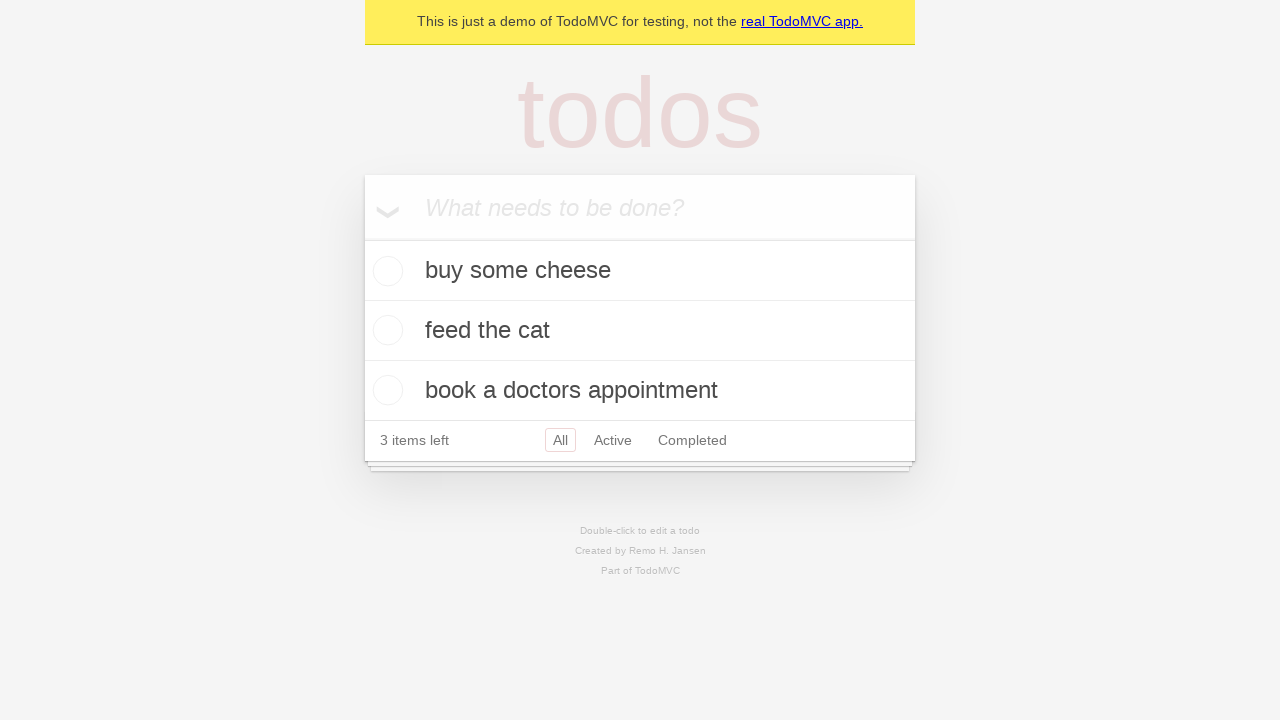

Marked first todo item as complete at (385, 271) on .todo-list li .toggle >> nth=0
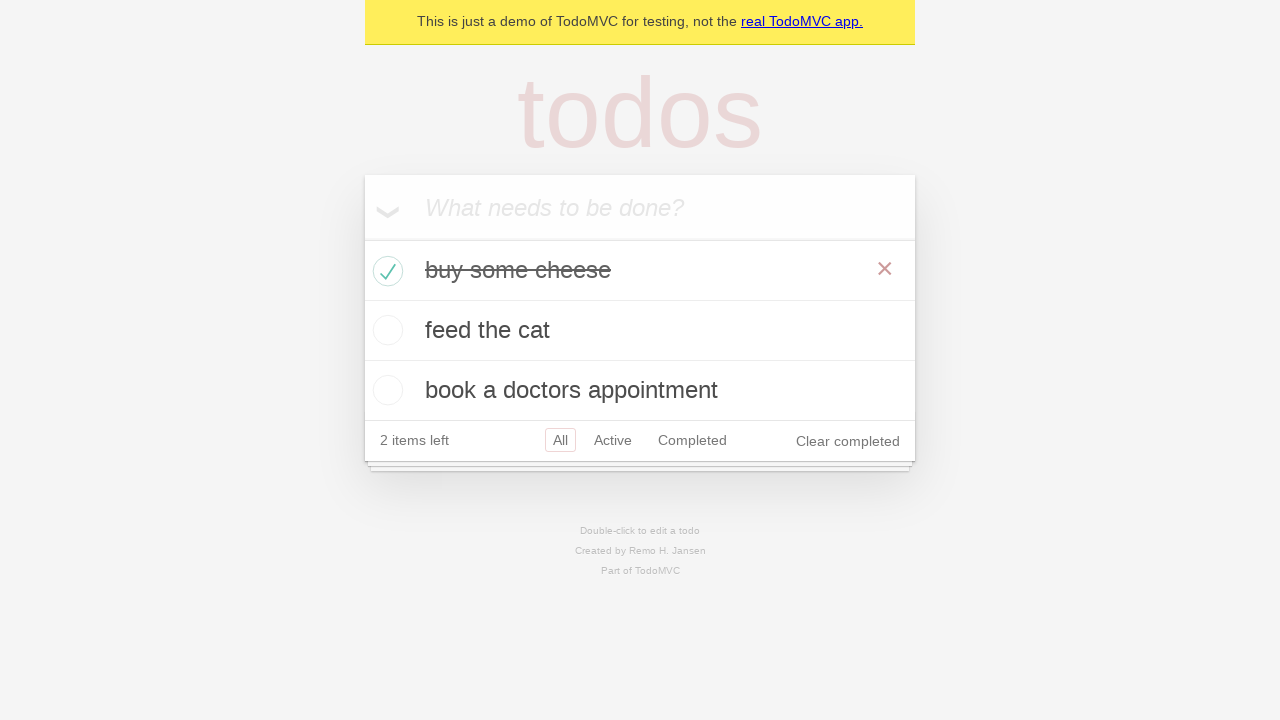

Clear completed button appeared after marking item as complete
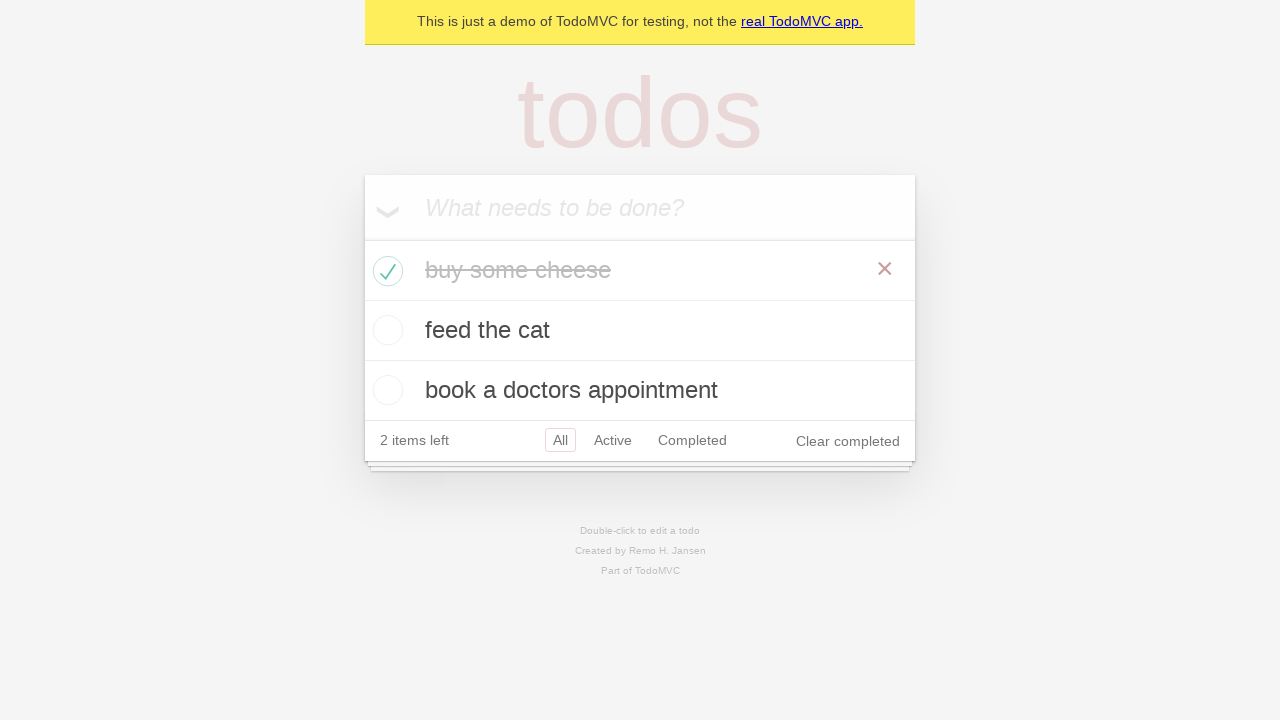

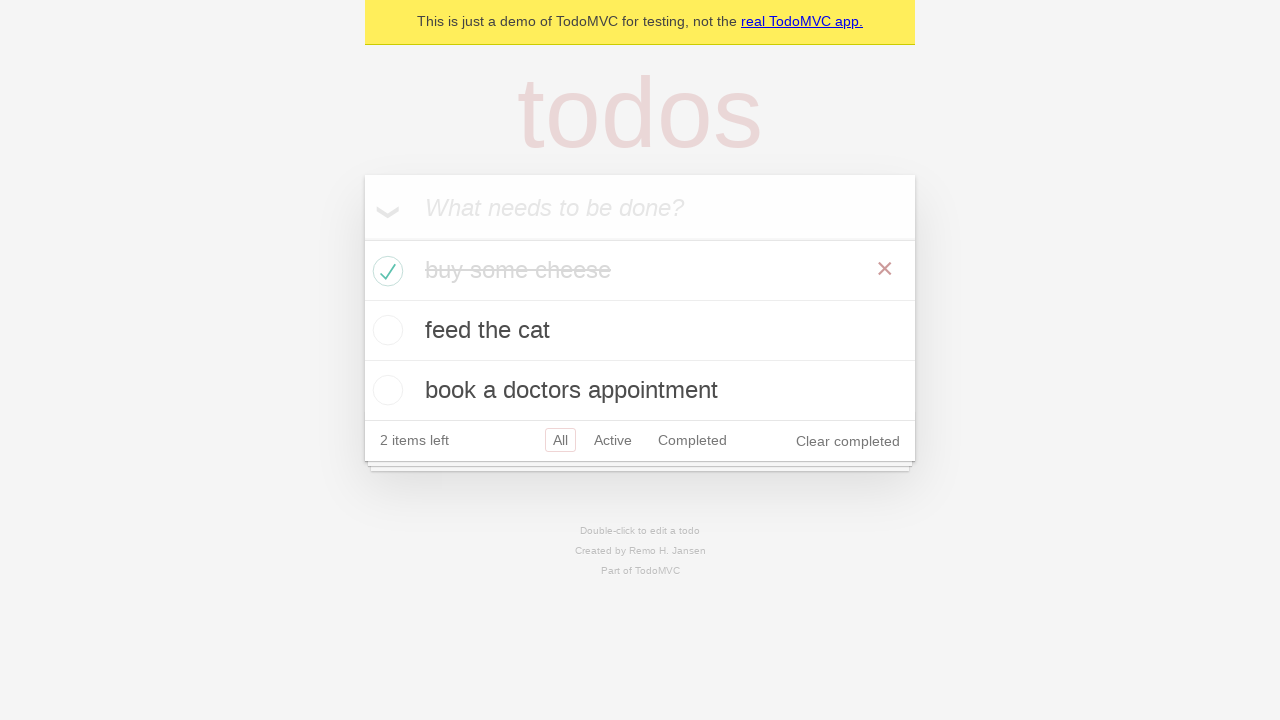